Tests table sorting functionality by clicking on the Due column header and verifying that the data is sorted in descending order

Starting URL: https://the-internet.herokuapp.com/tables

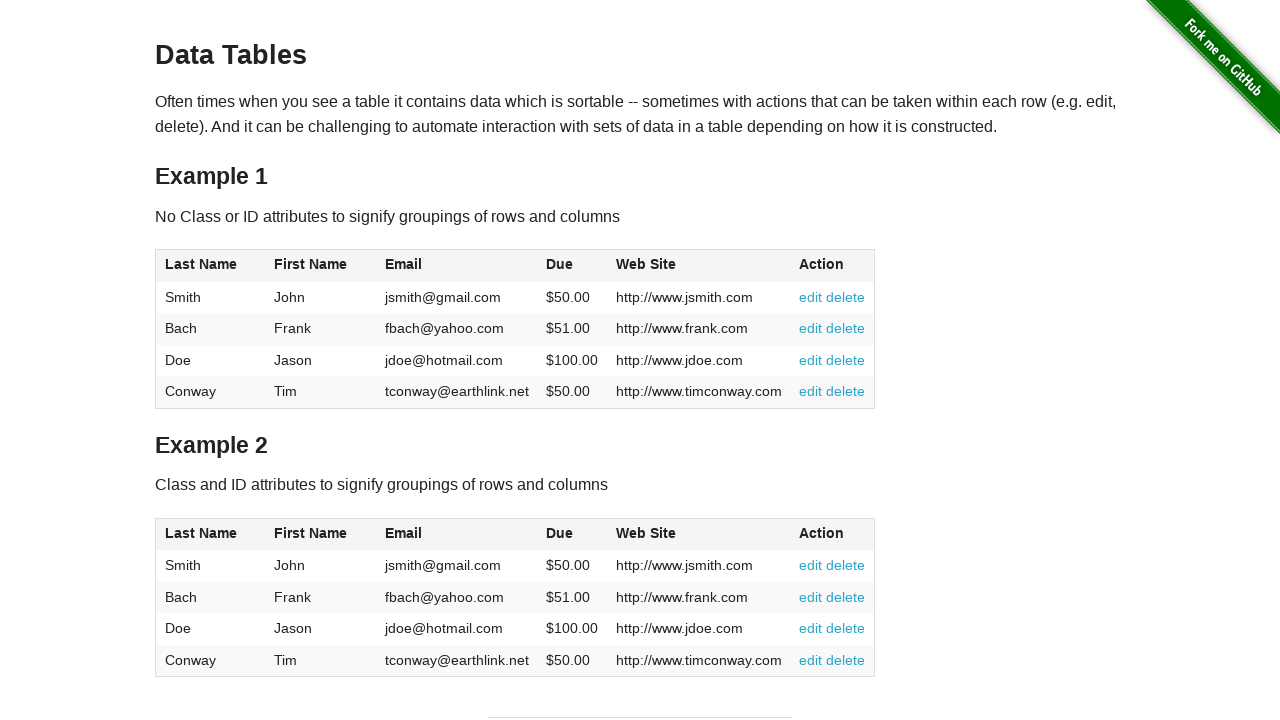

Navigated to the internet herokuapp tables page
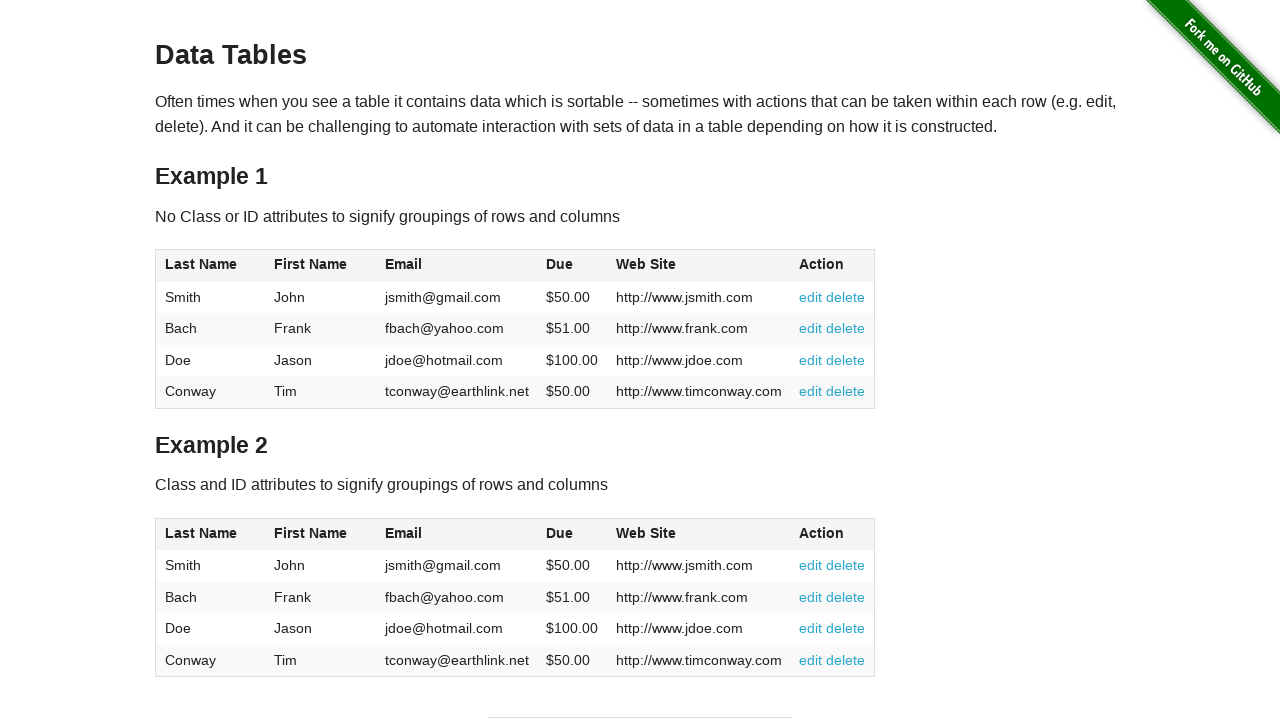

Located the Due column header
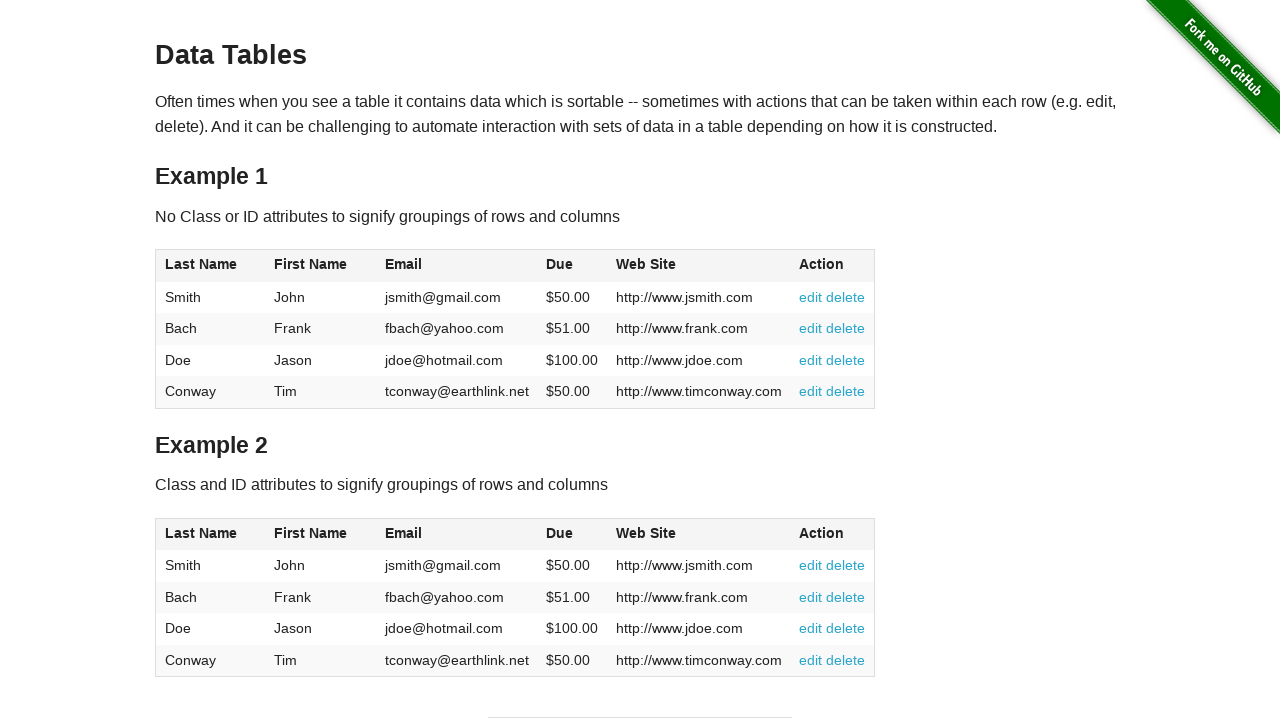

Double-clicked on Due column header to sort table at (560, 264) on xpath=//span[contains(text(),'Due')] >> nth=0
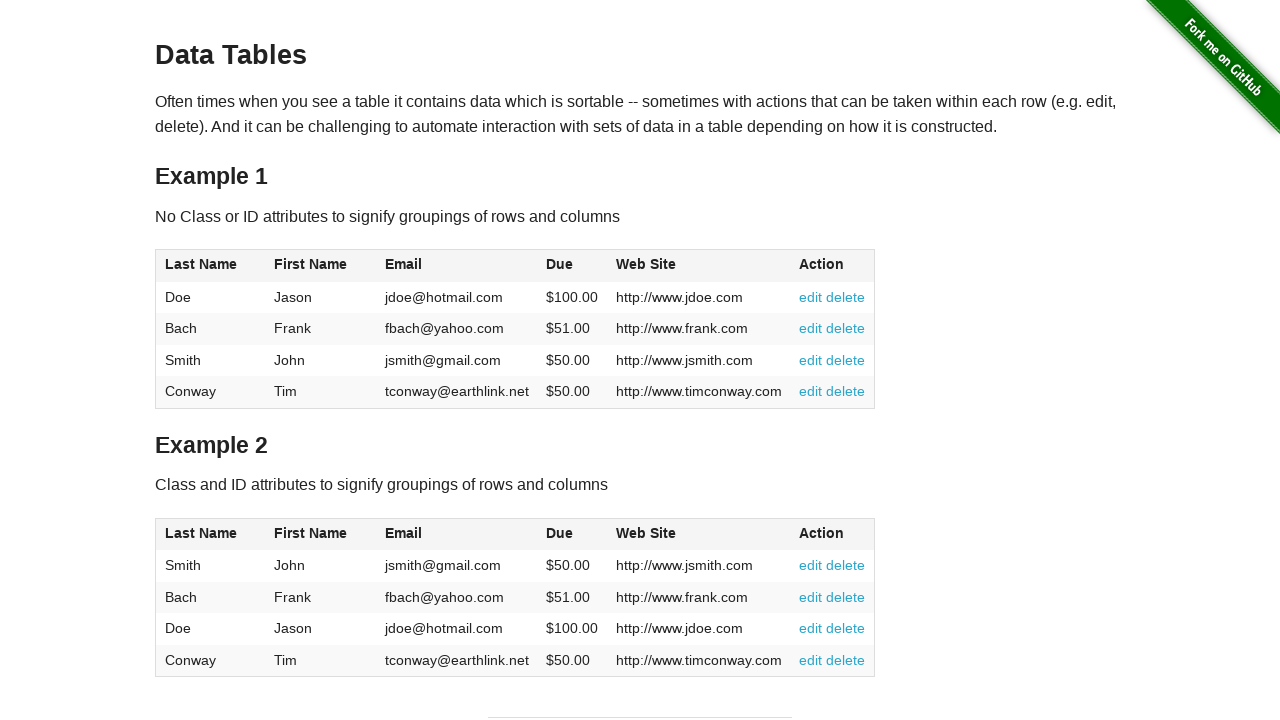

Retrieved all due amount cells from the table
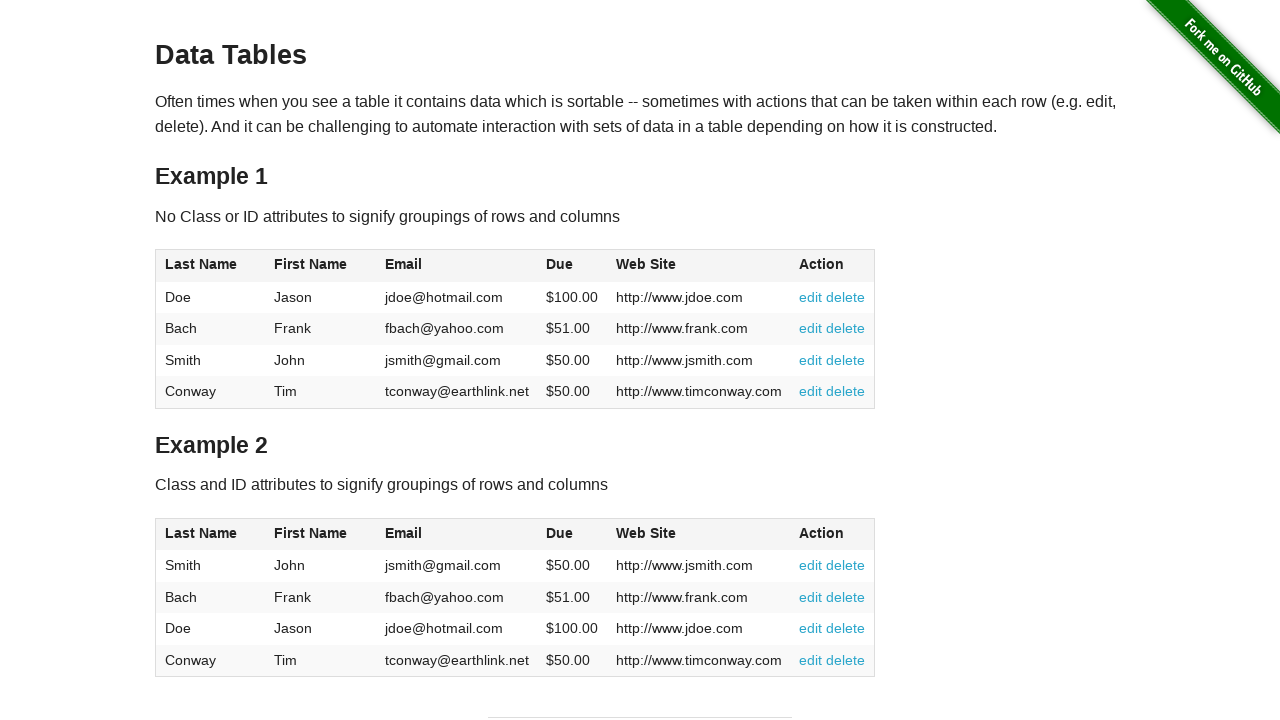

Extracted and parsed 4 due amount values from table cells
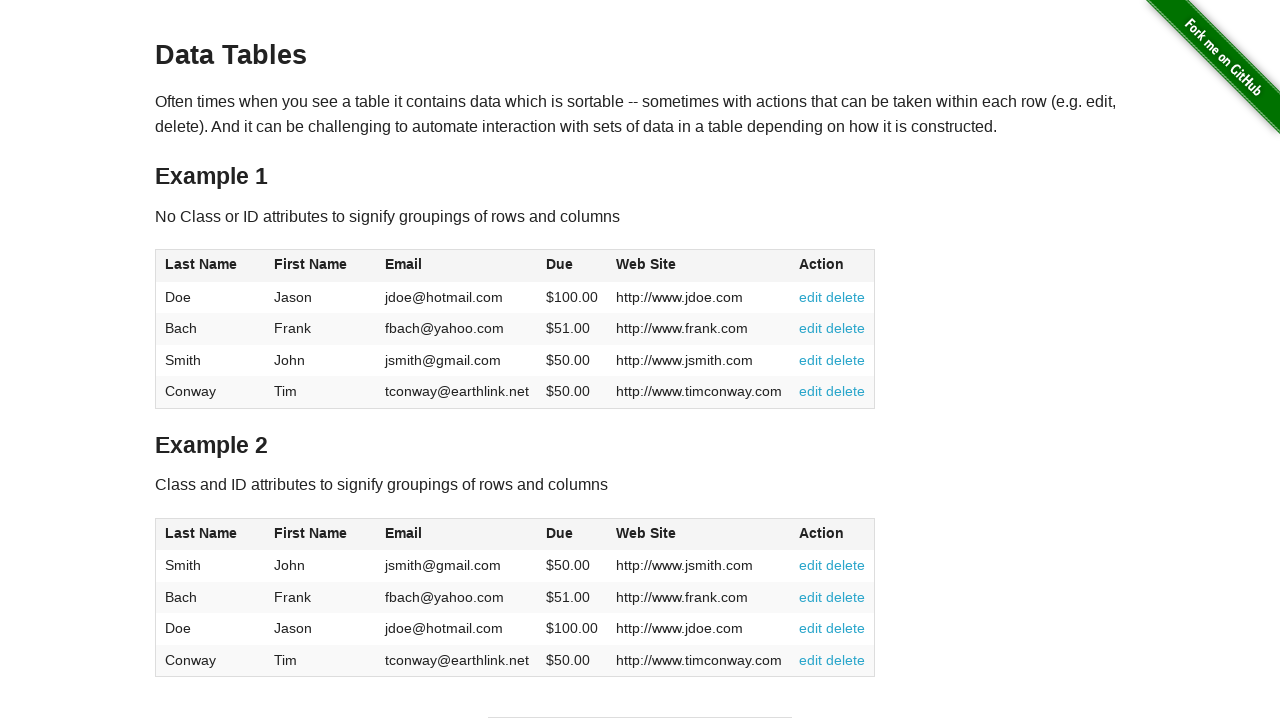

Verified that due amounts are sorted in descending order
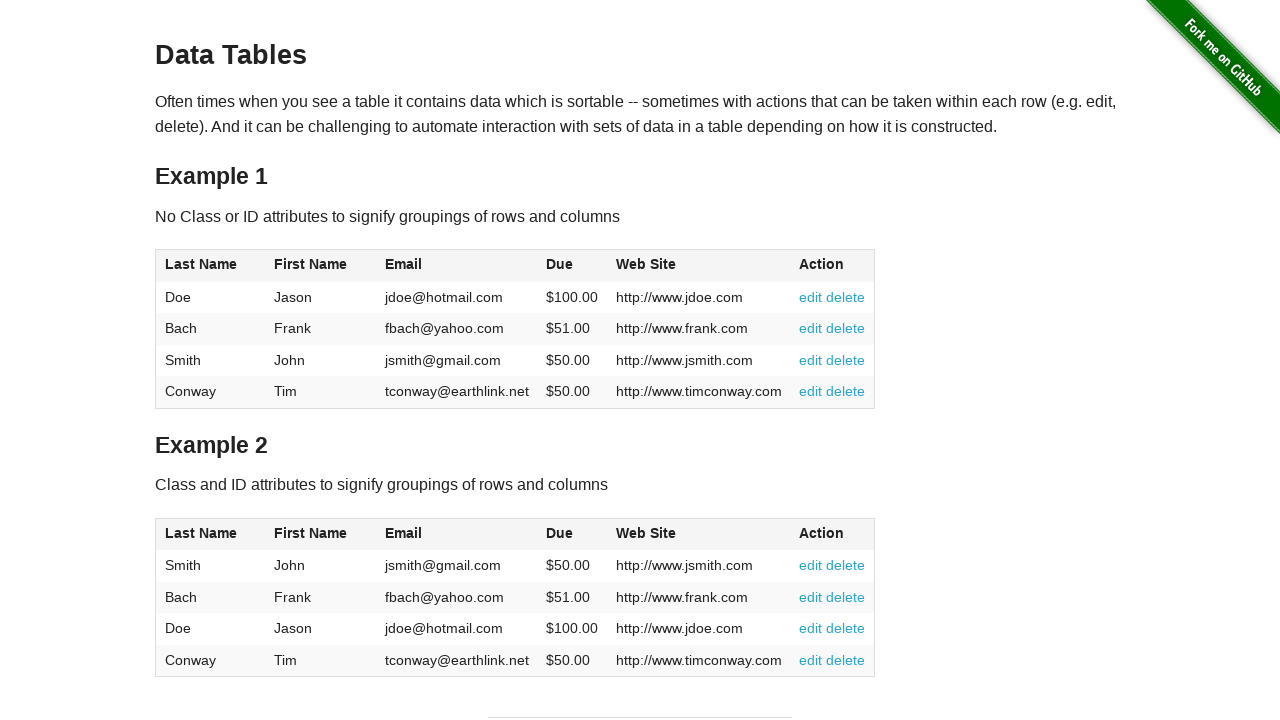

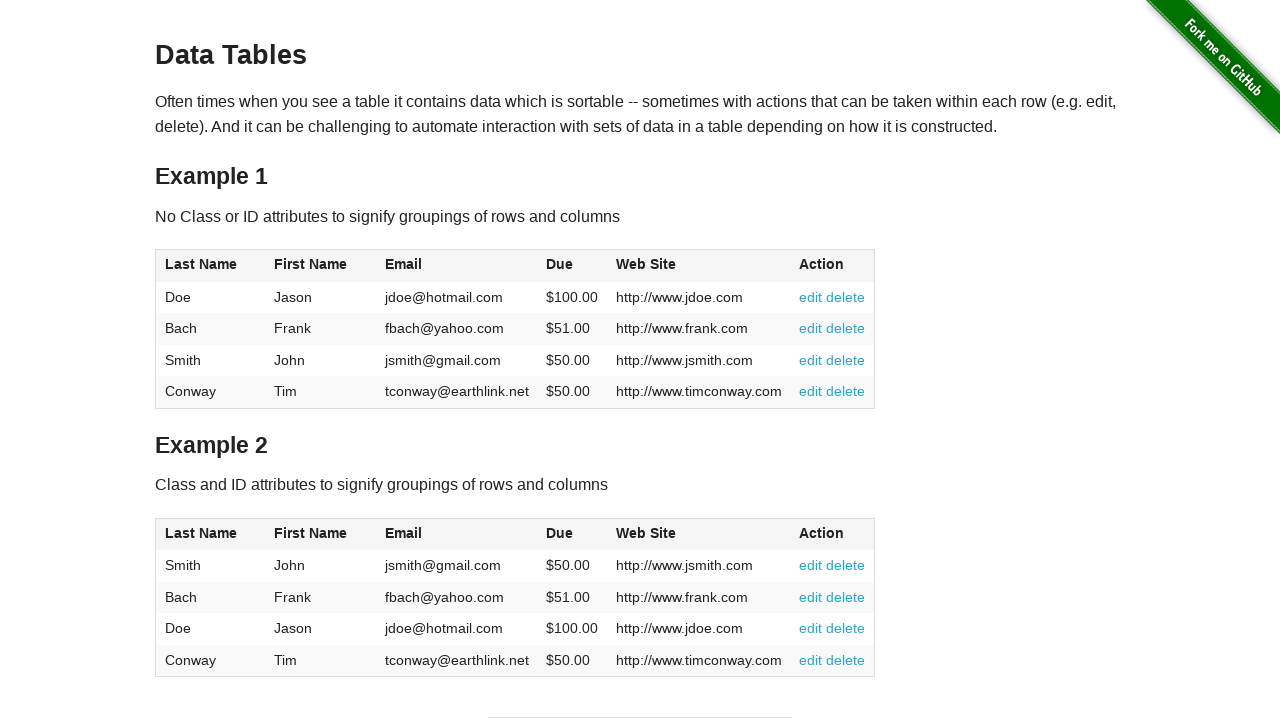